Tests JavaScript alert handling by clicking a button that triggers an alert and accepting it

Starting URL: https://testautomationpractice.blogspot.com/

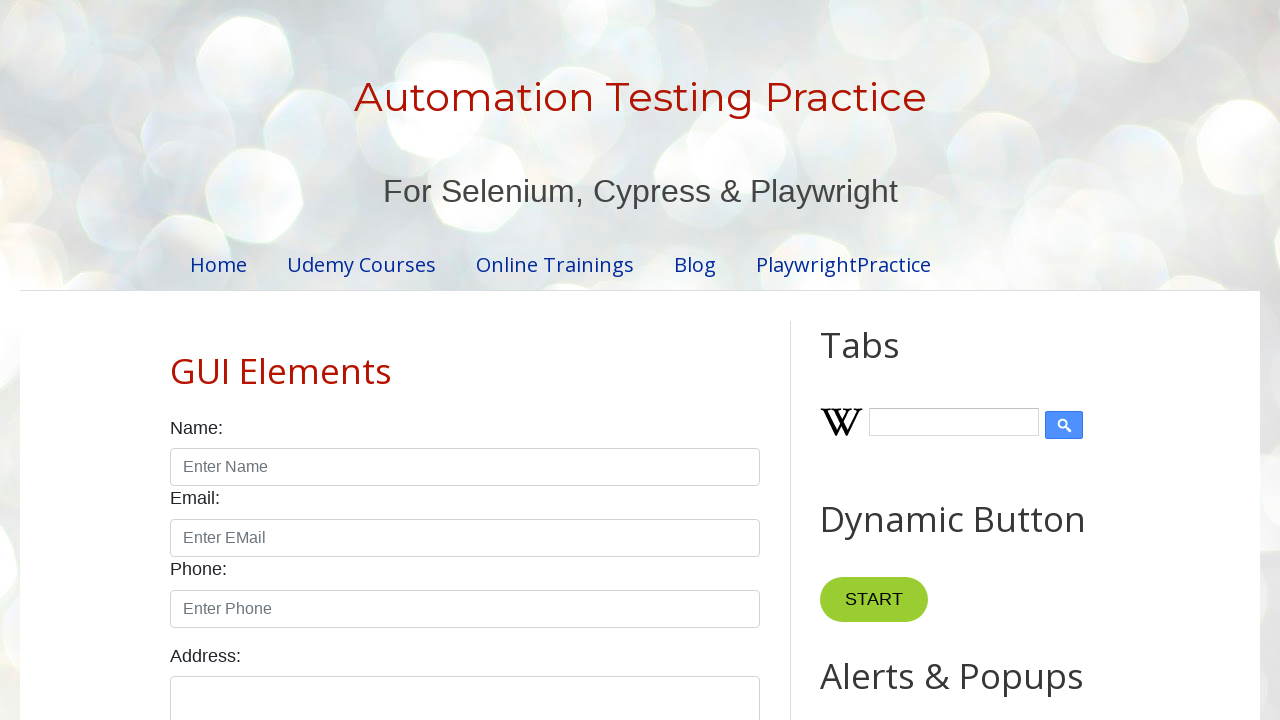

Clicked button to trigger JavaScript alert at (880, 361) on button[onclick='myFunction()']
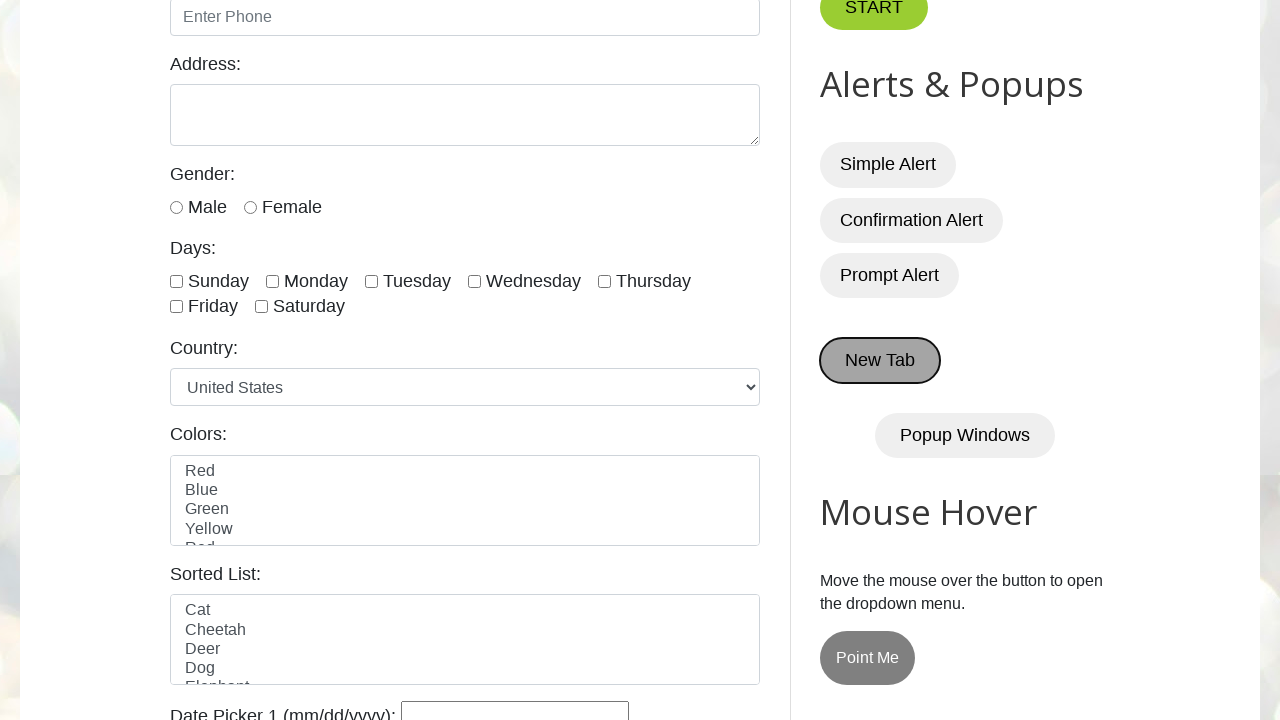

Set up alert dialog handler to accept alerts
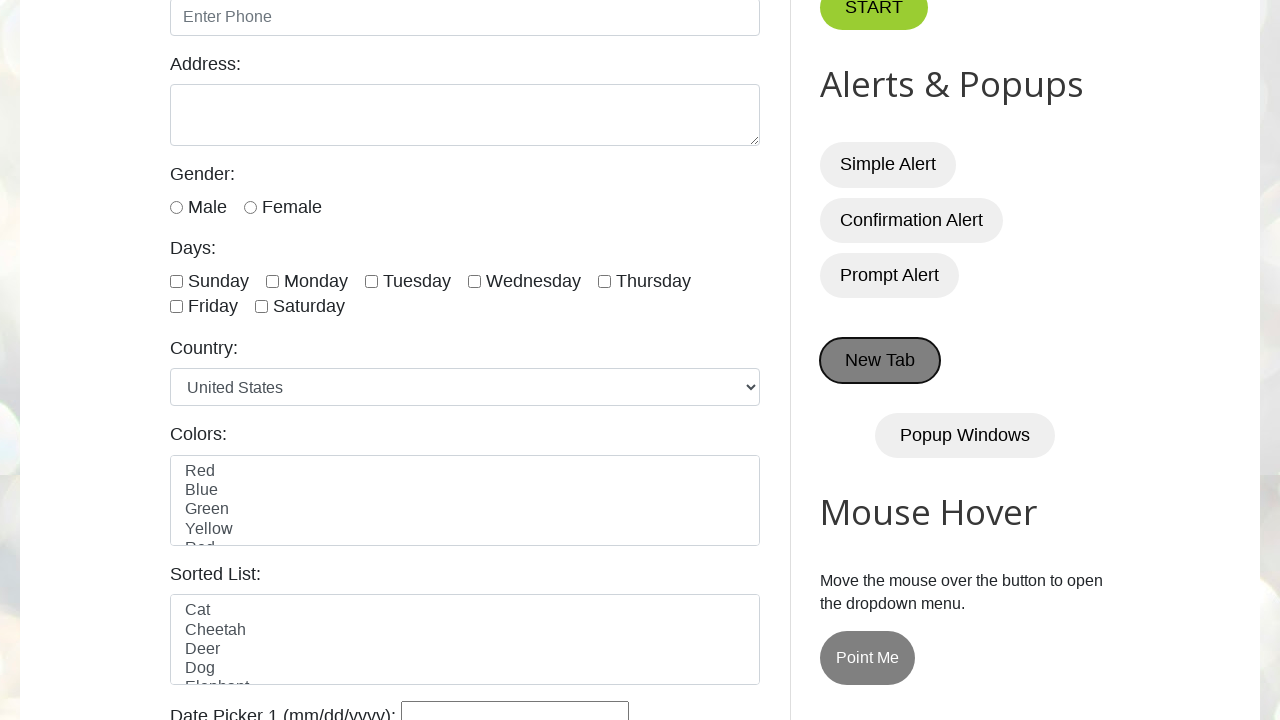

Clicked button again to trigger alert and accepted it at (880, 361) on button[onclick='myFunction()']
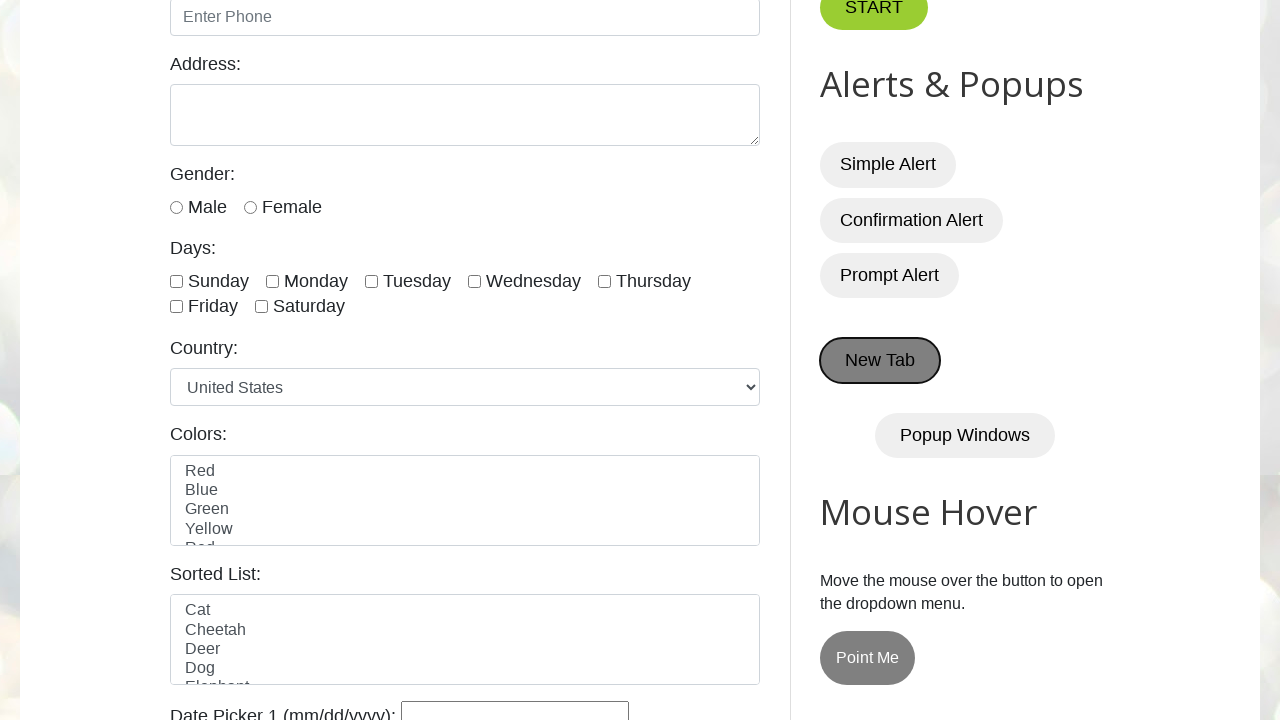

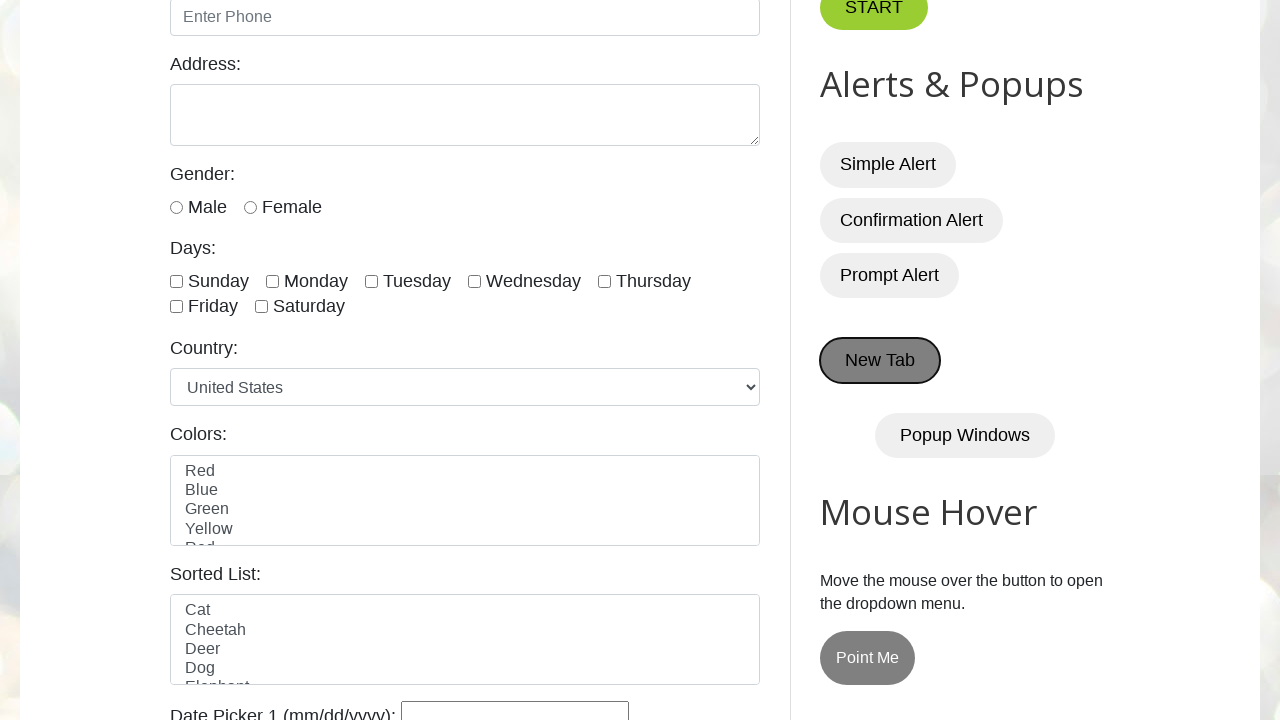